Tests handling of confirmation popup by navigating to alerts demo page, clicking on cancel tab, triggering a confirmation alert and dismissing it

Starting URL: https://demo.automationtesting.in/Alerts.html

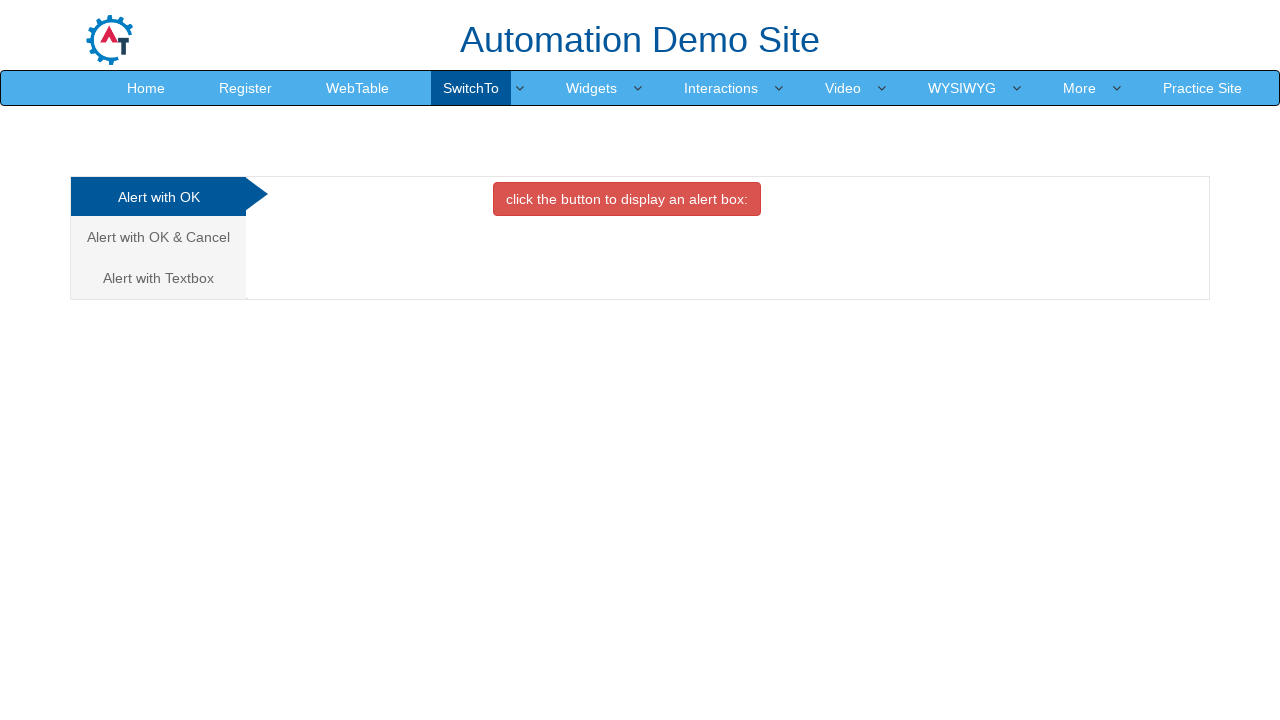

Clicked on 'Alert with OK & Cancel' tab at (158, 237) on text=Alert with OK & Cancel
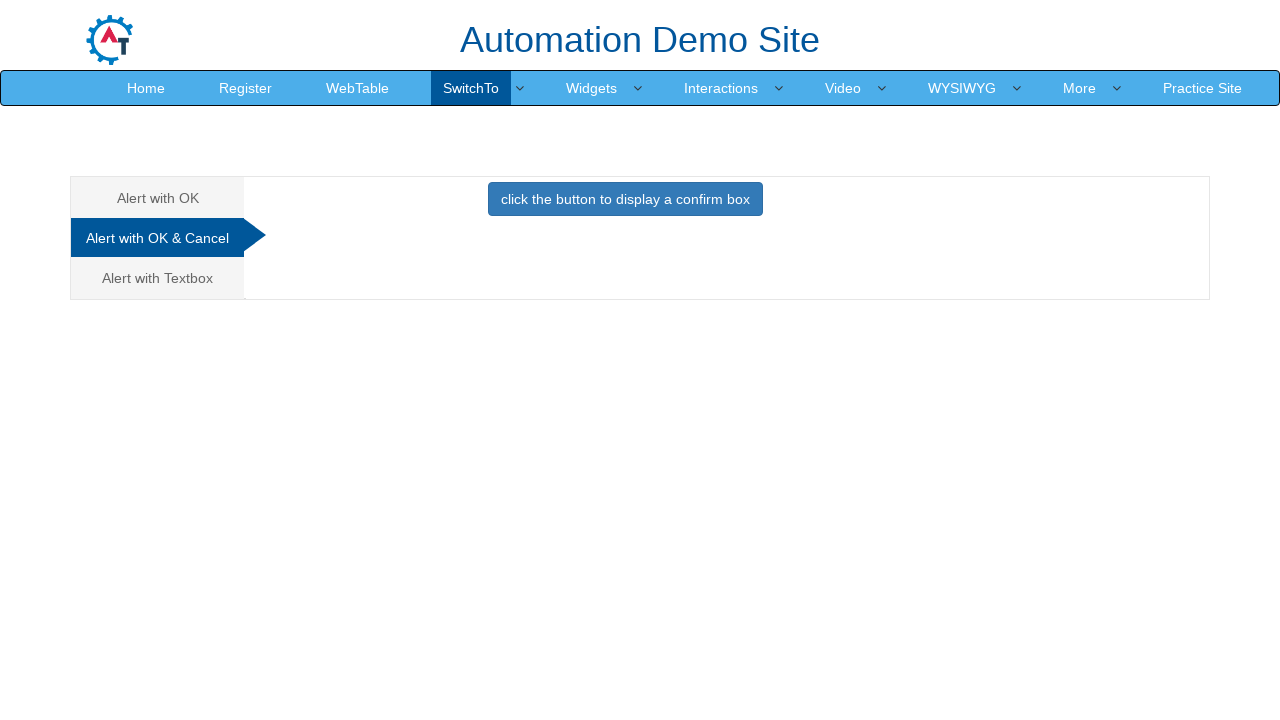

Clicked button to trigger confirmation popup at (625, 199) on button.btn.btn-primary
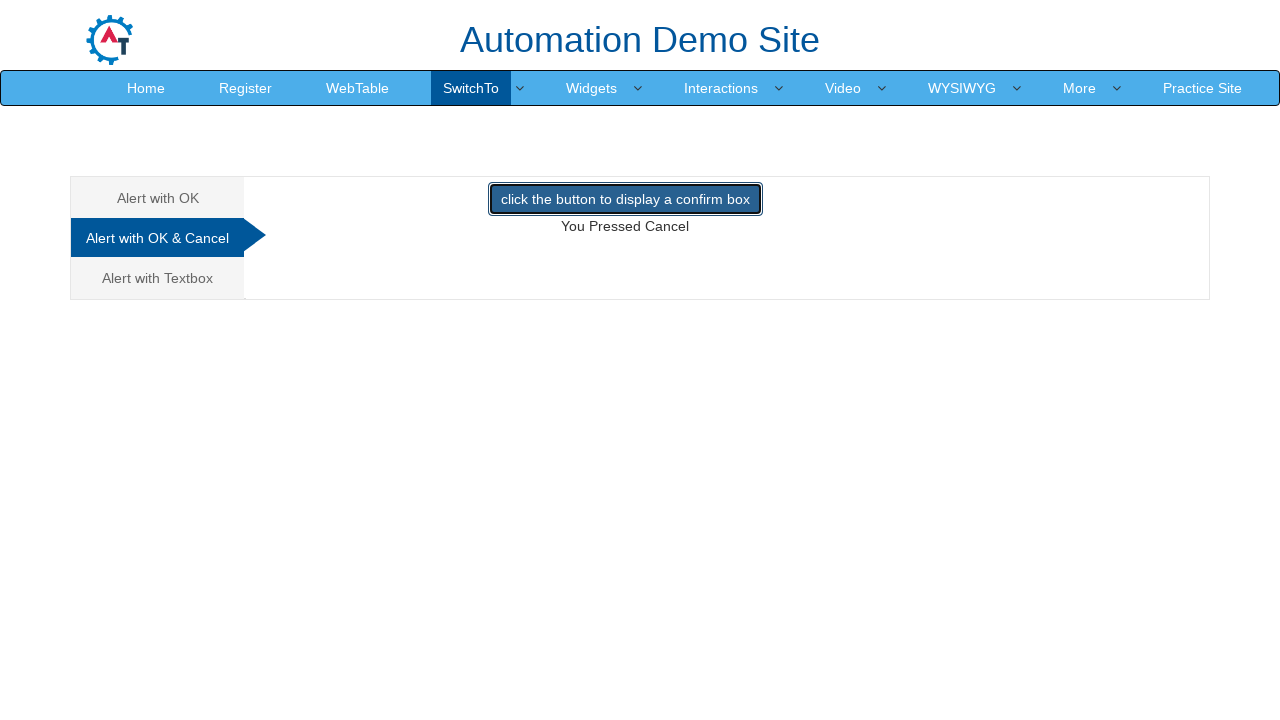

Set up dialog handler to dismiss confirmation popup
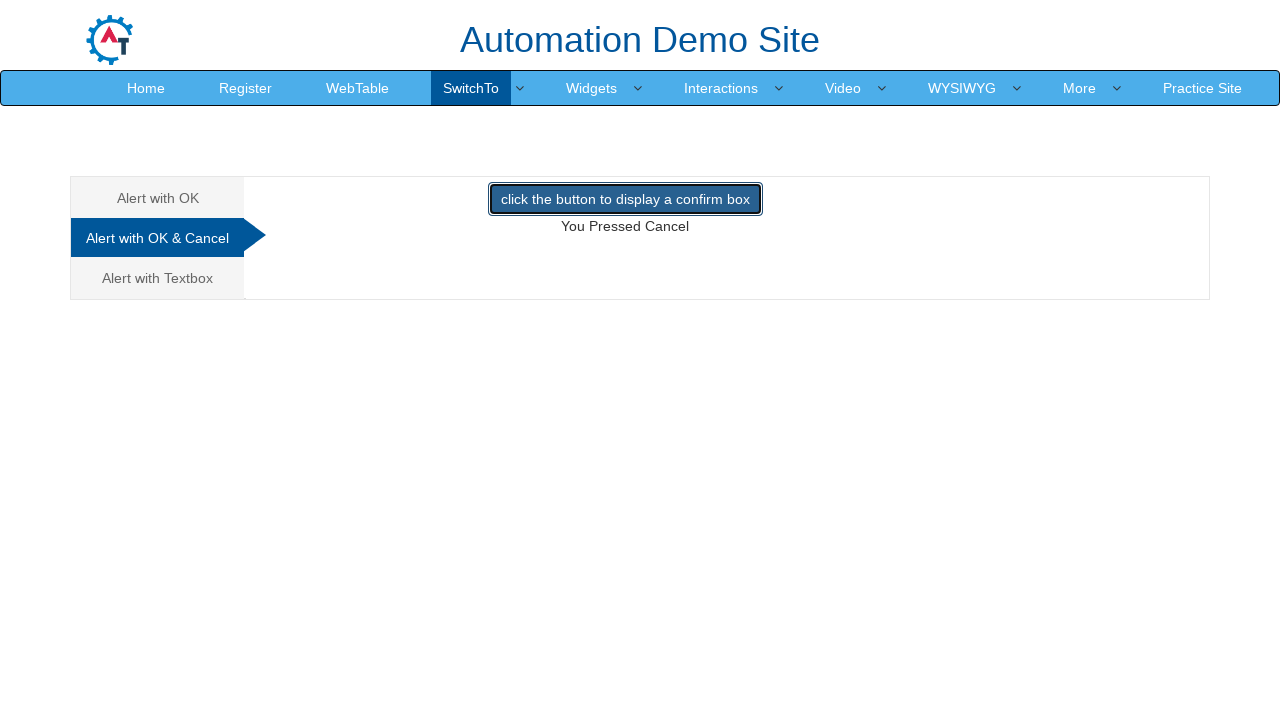

Re-clicked button to trigger confirmation dialog and dismiss it at (625, 199) on button.btn.btn-primary
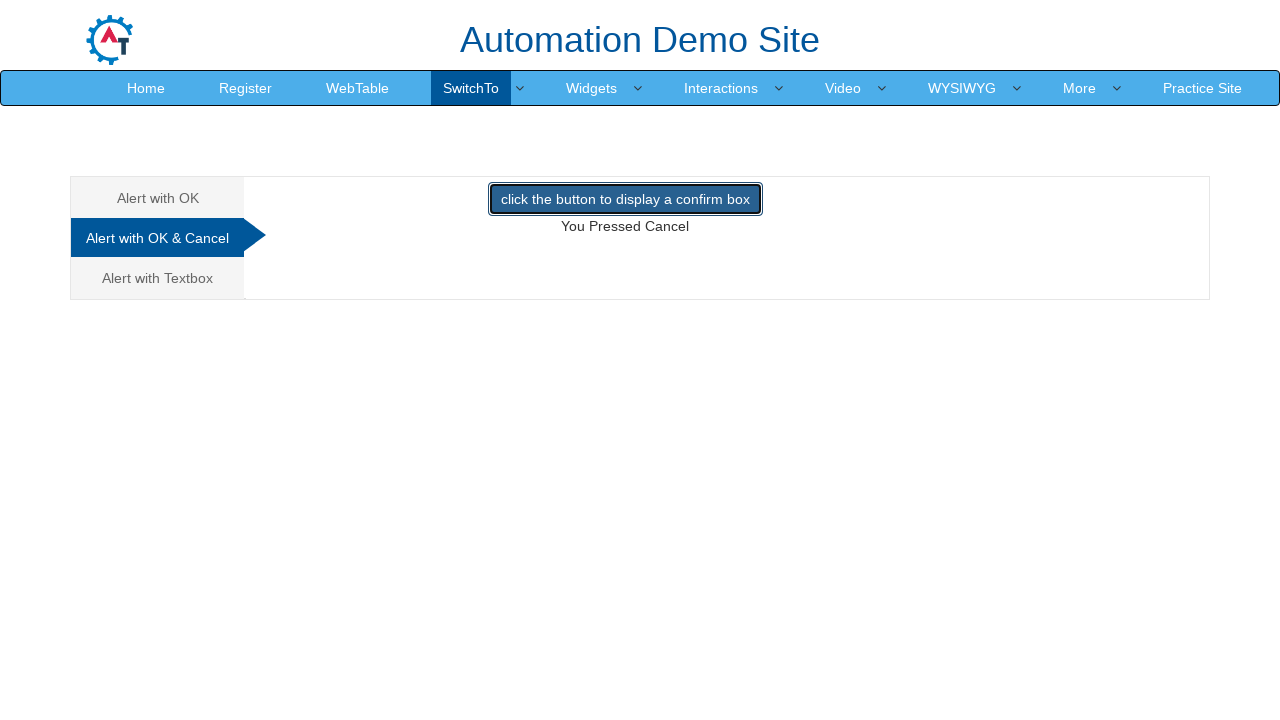

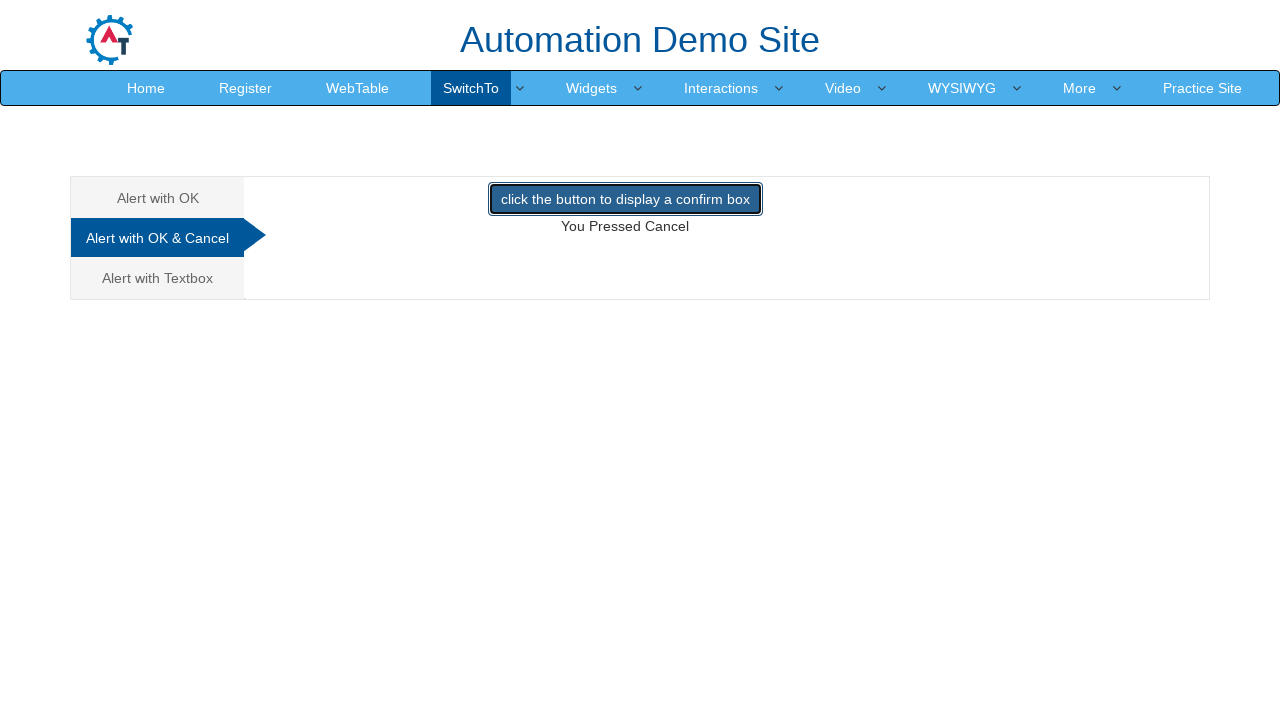